Tests window handling by clicking a link that opens a new window, switching to that window, and verifying text content containing an email address

Starting URL: https://rahulshettyacademy.com/loginpagePractise/

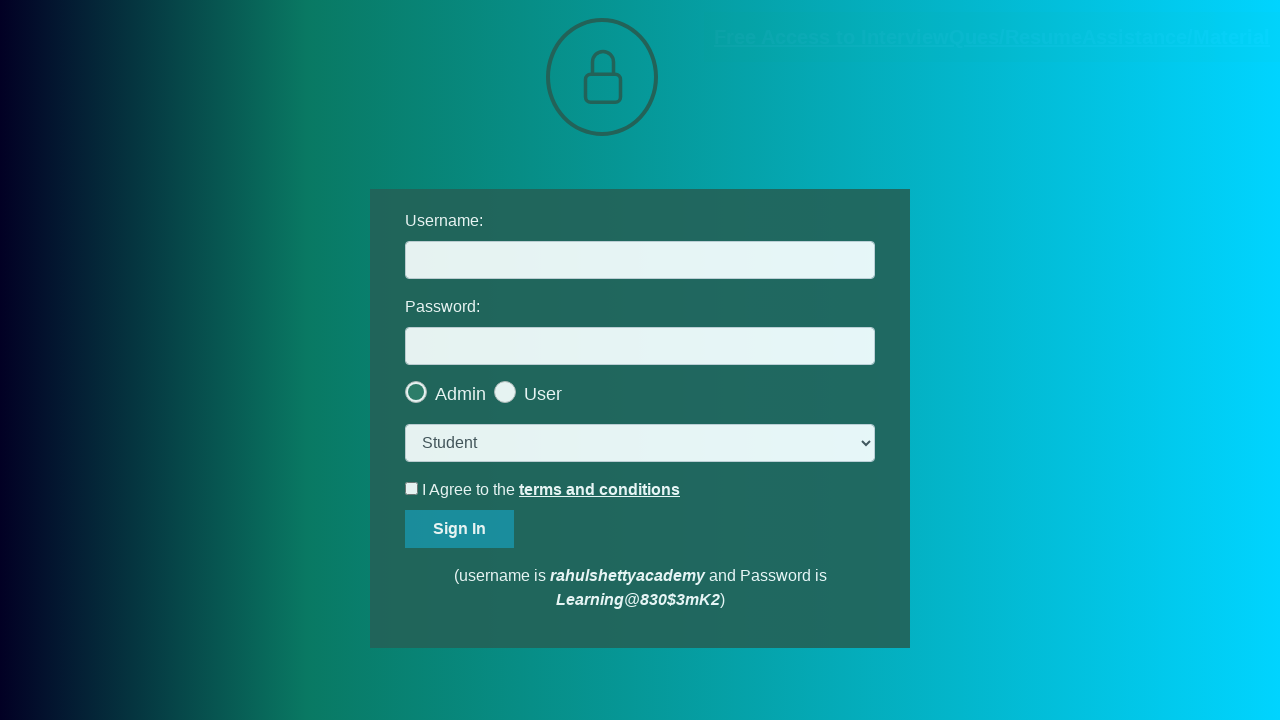

Navigated to login practice page
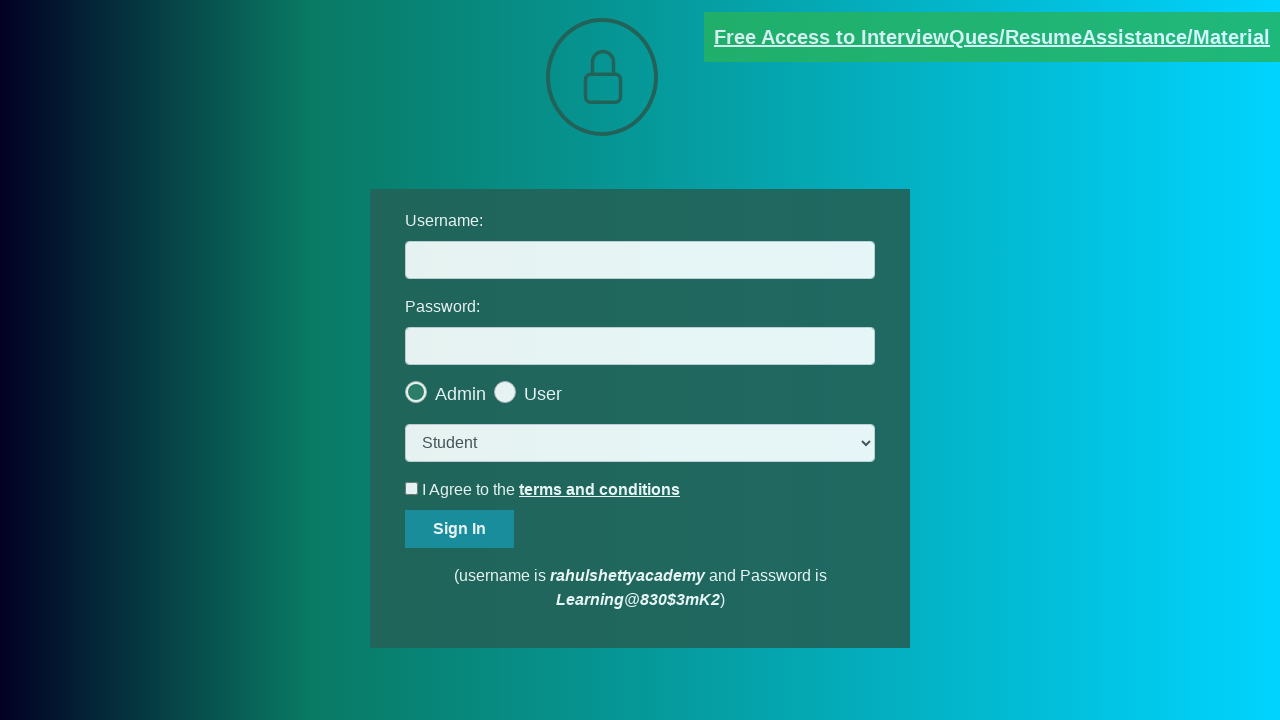

Clicked link to open new window popup at (992, 37) on text=Free Access to InterviewQues/ResumeAssistance/Material
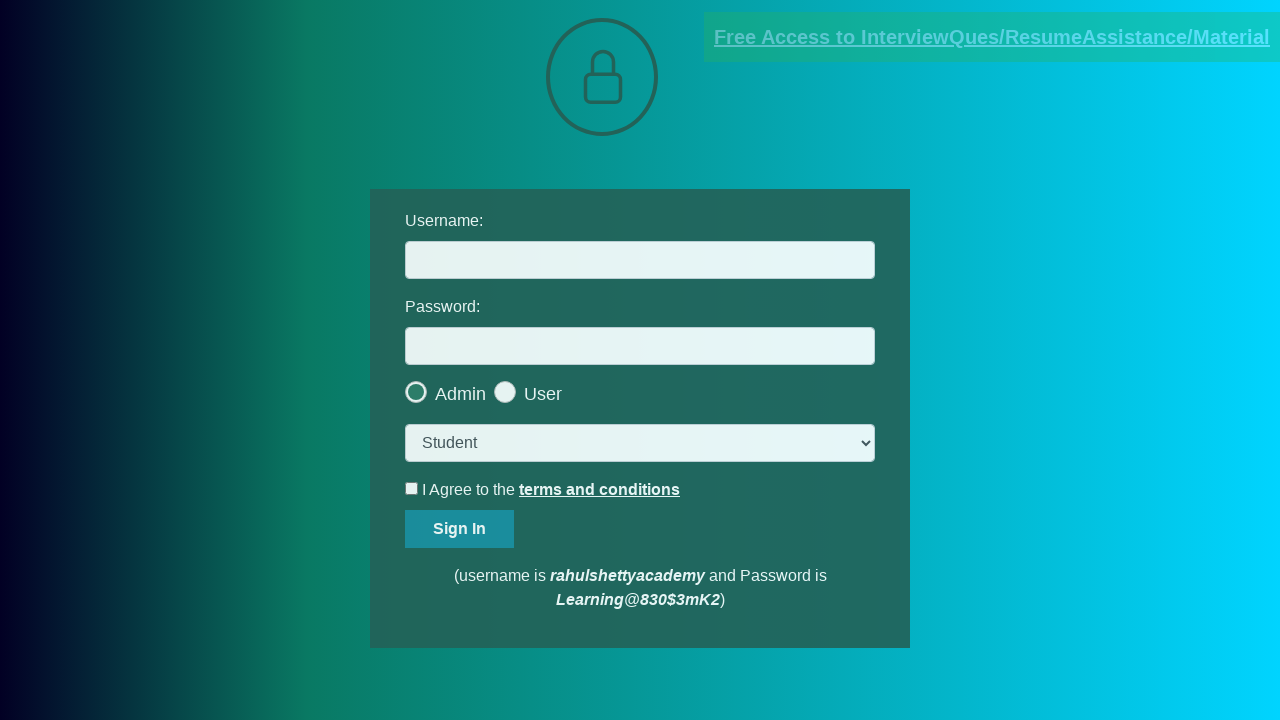

New window opened and captured
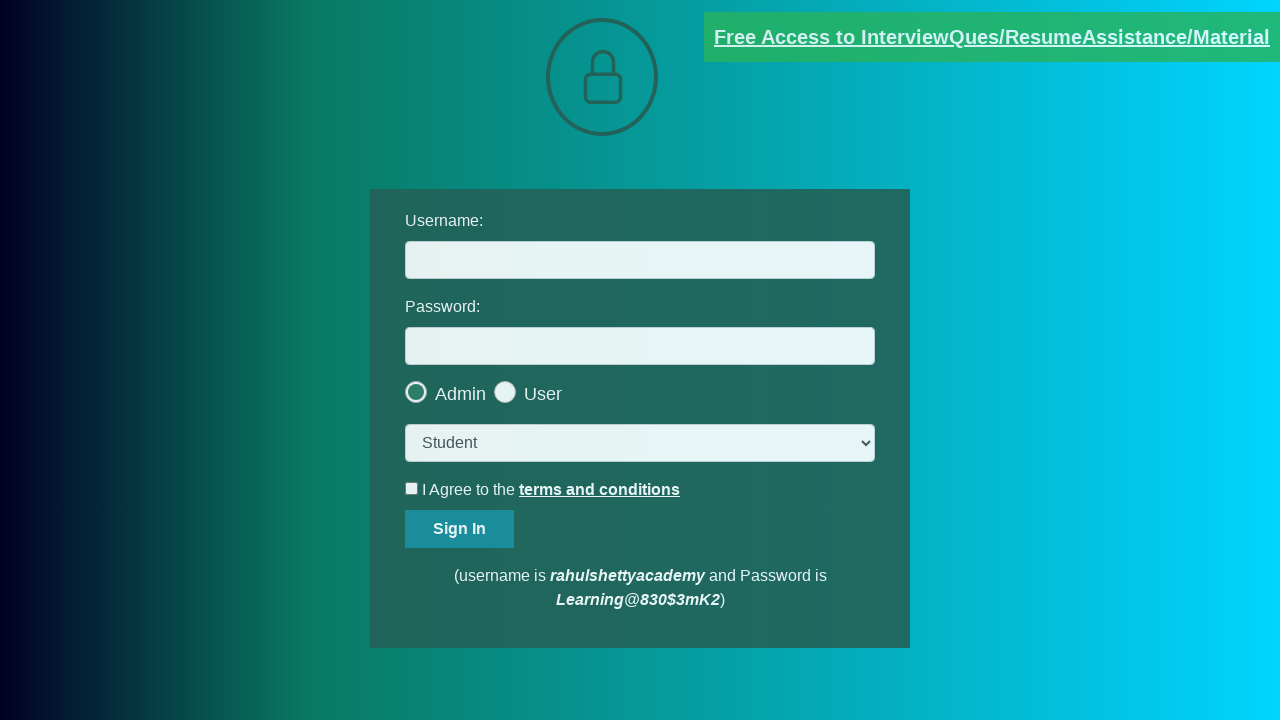

Red element loaded in new window
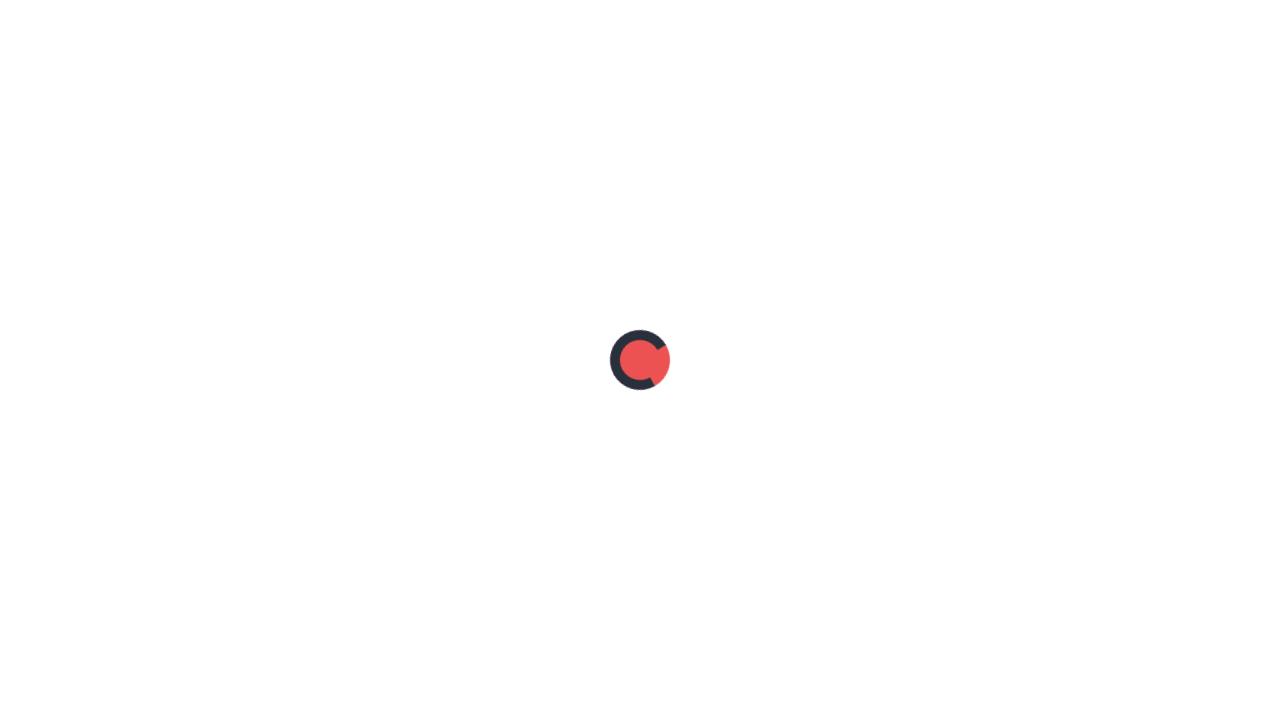

Extracted text content from red element
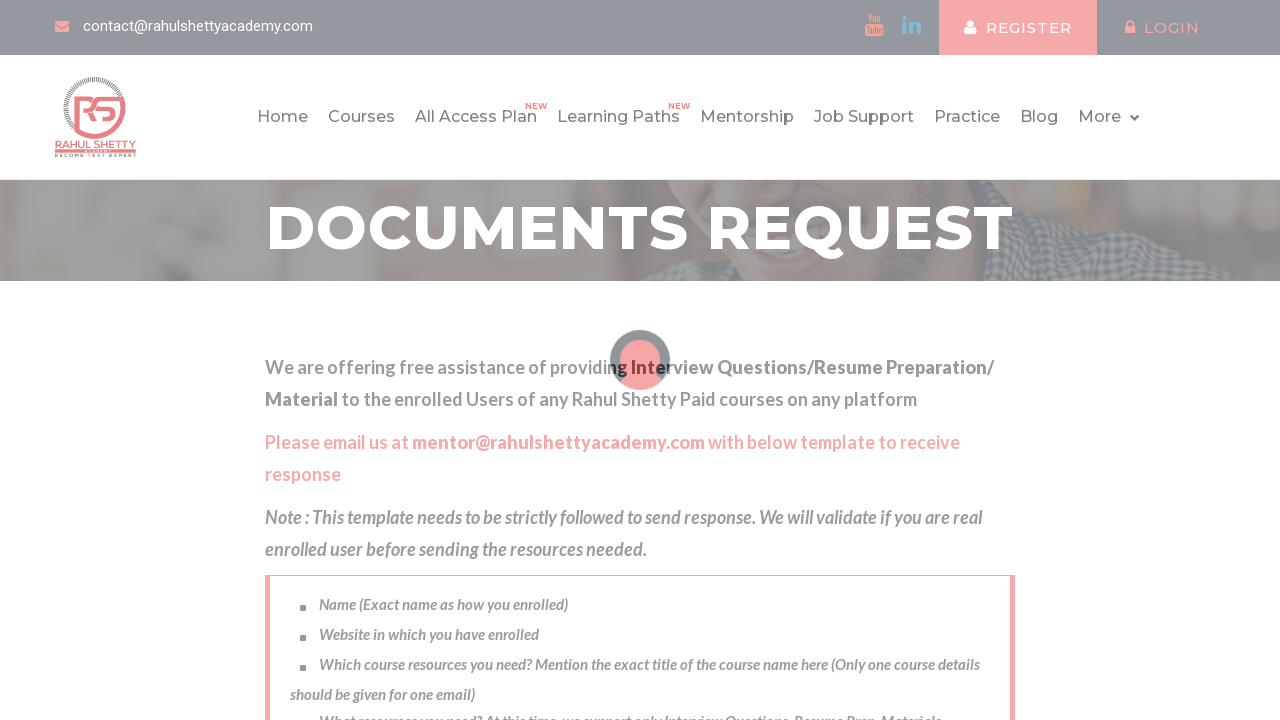

Verified email 'mentor@rahulshettyacademy.com' is present in text content
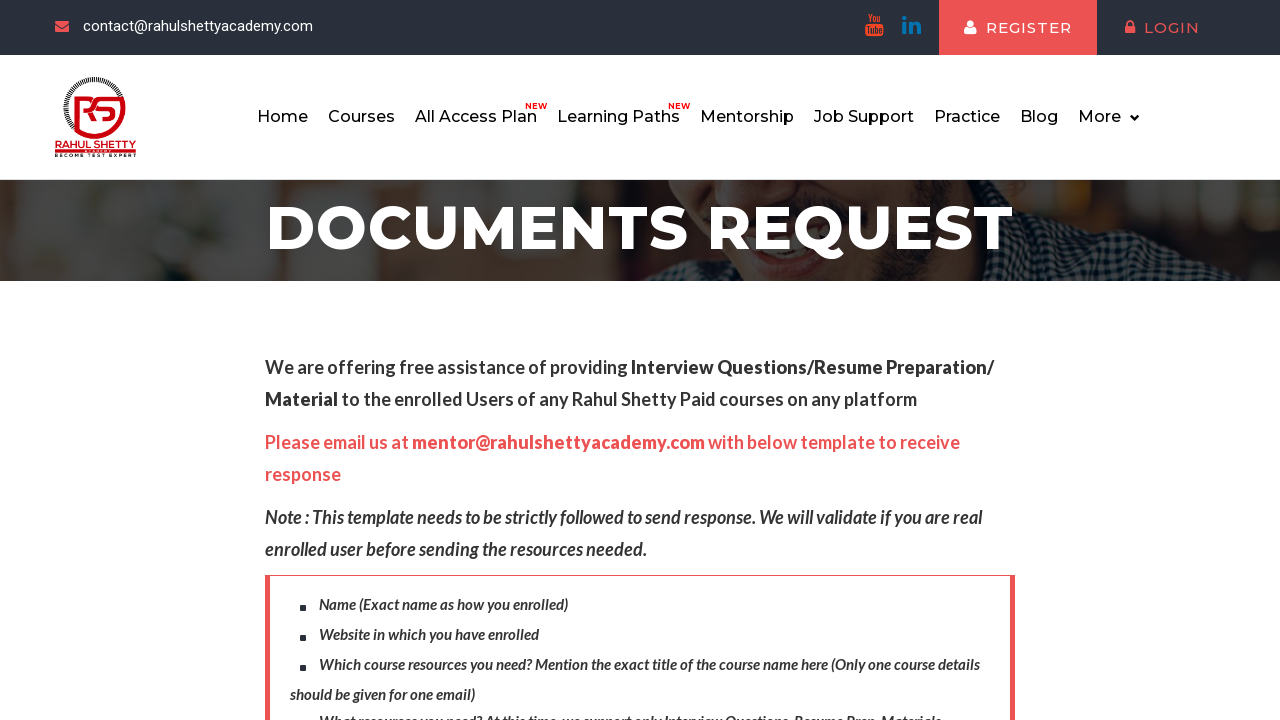

Closed new window popup
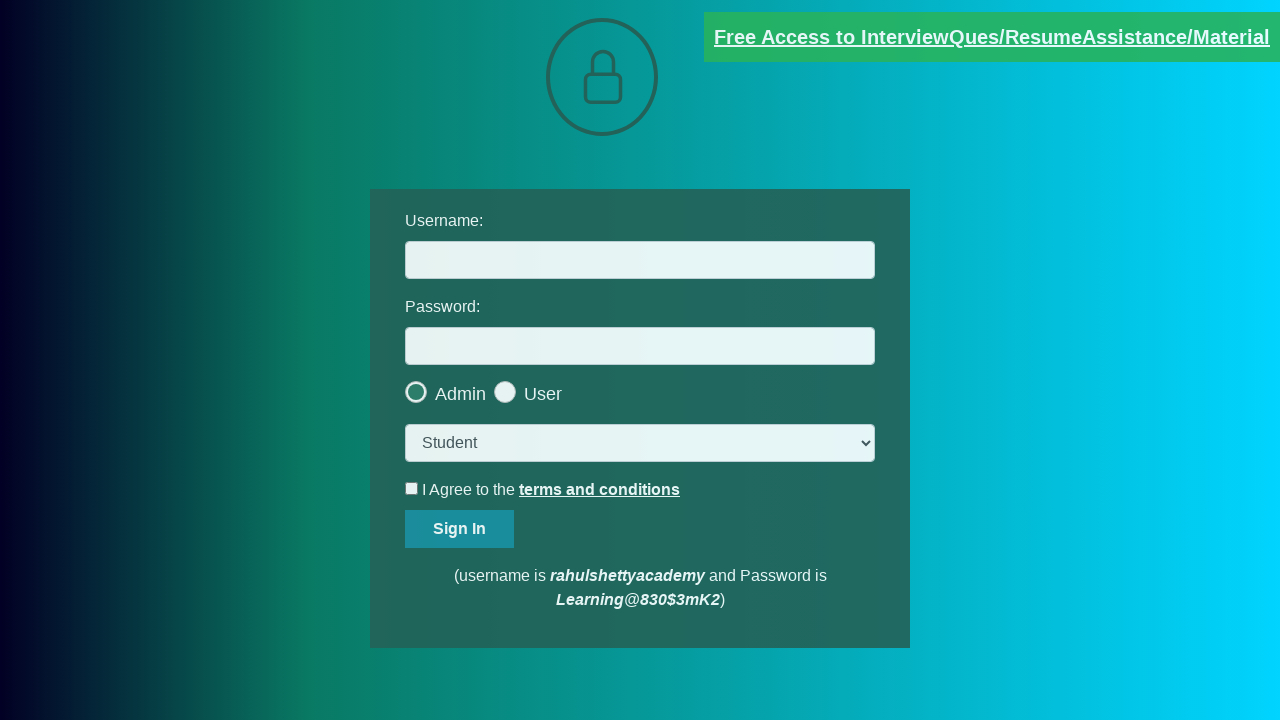

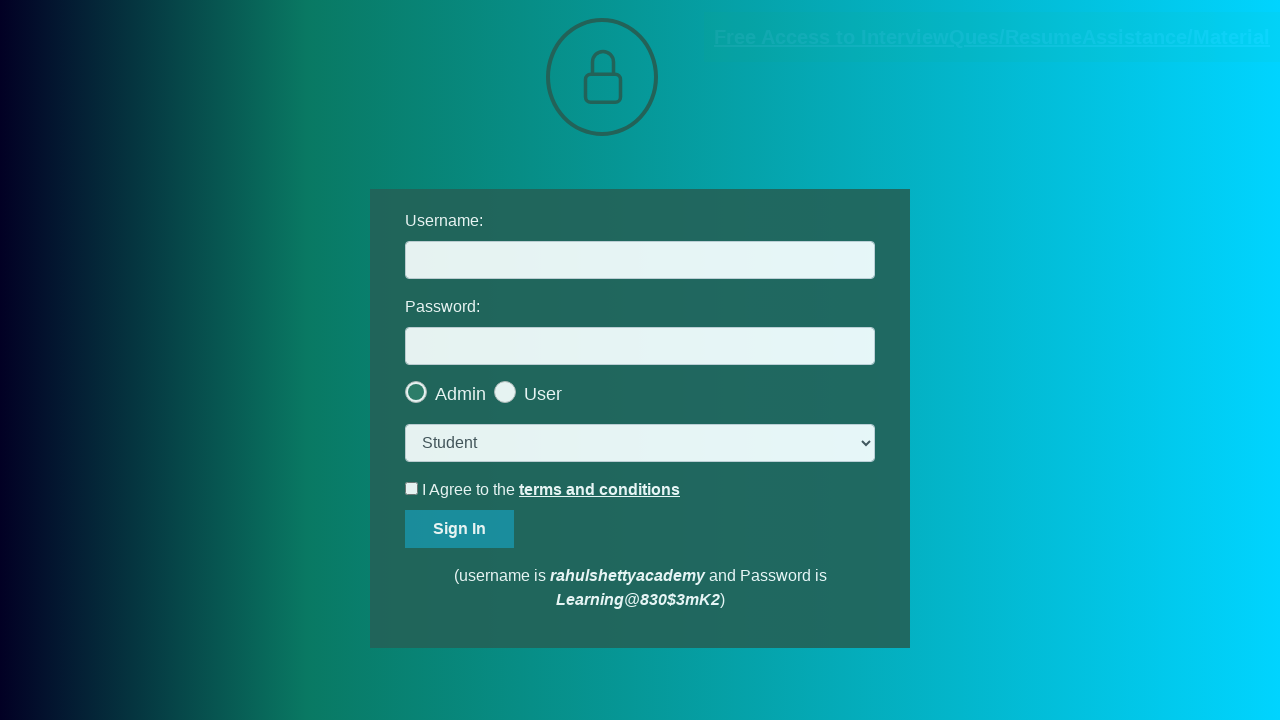